Tests clicking on the "Start a free trial" link on the VWO app page using partial link text matching.

Starting URL: https://app.vwo.com

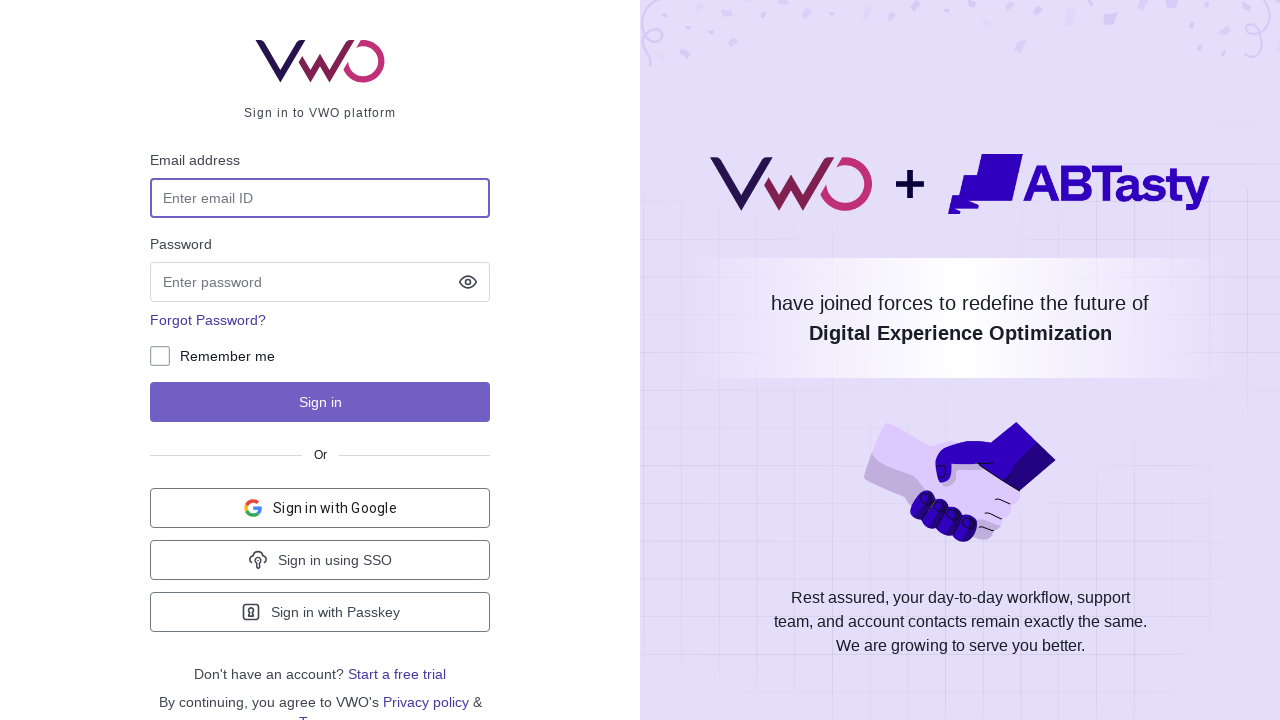

Clicked on the 'Start a free trial' link using partial text matching at (397, 674) on a:has-text('Start')
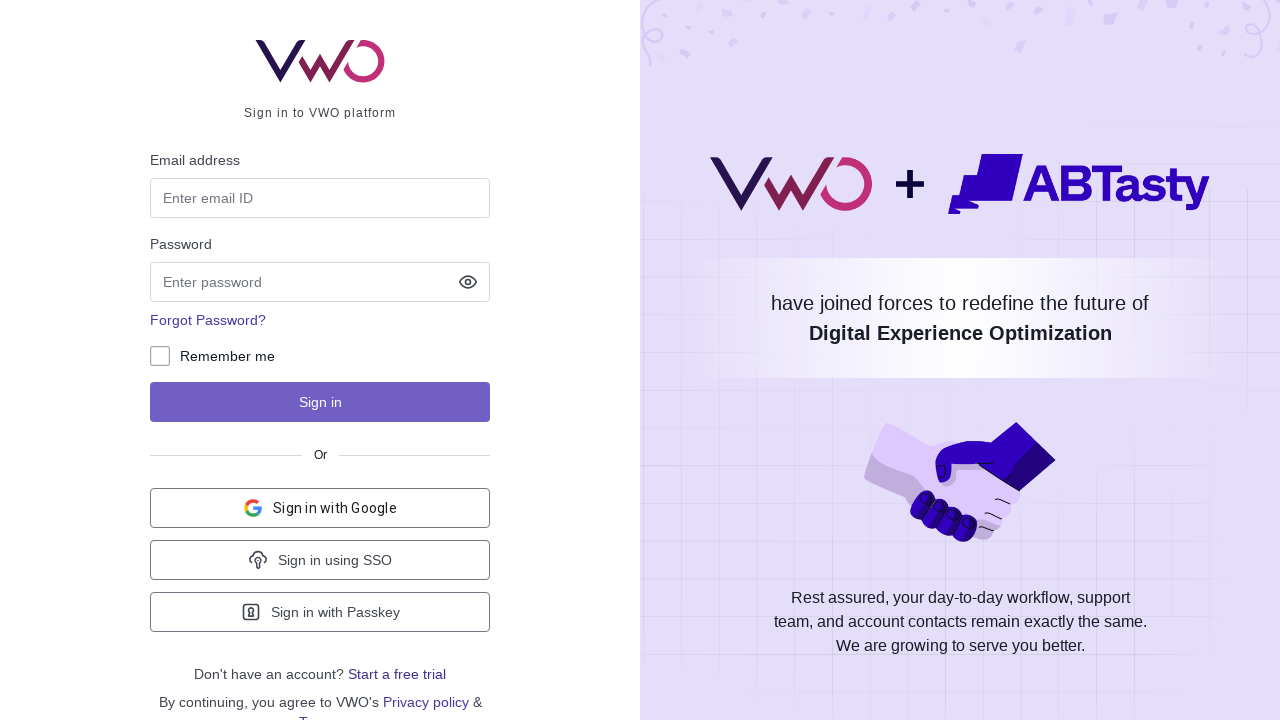

Waited for page navigation to complete (networkidle)
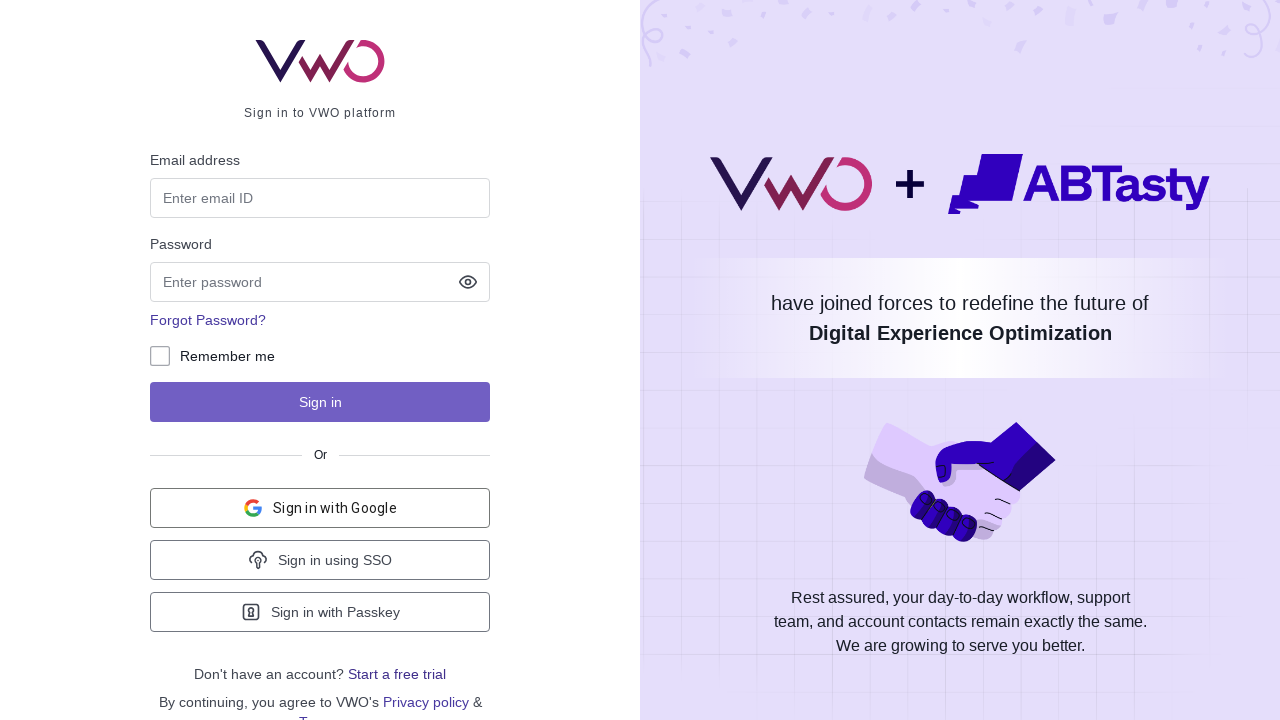

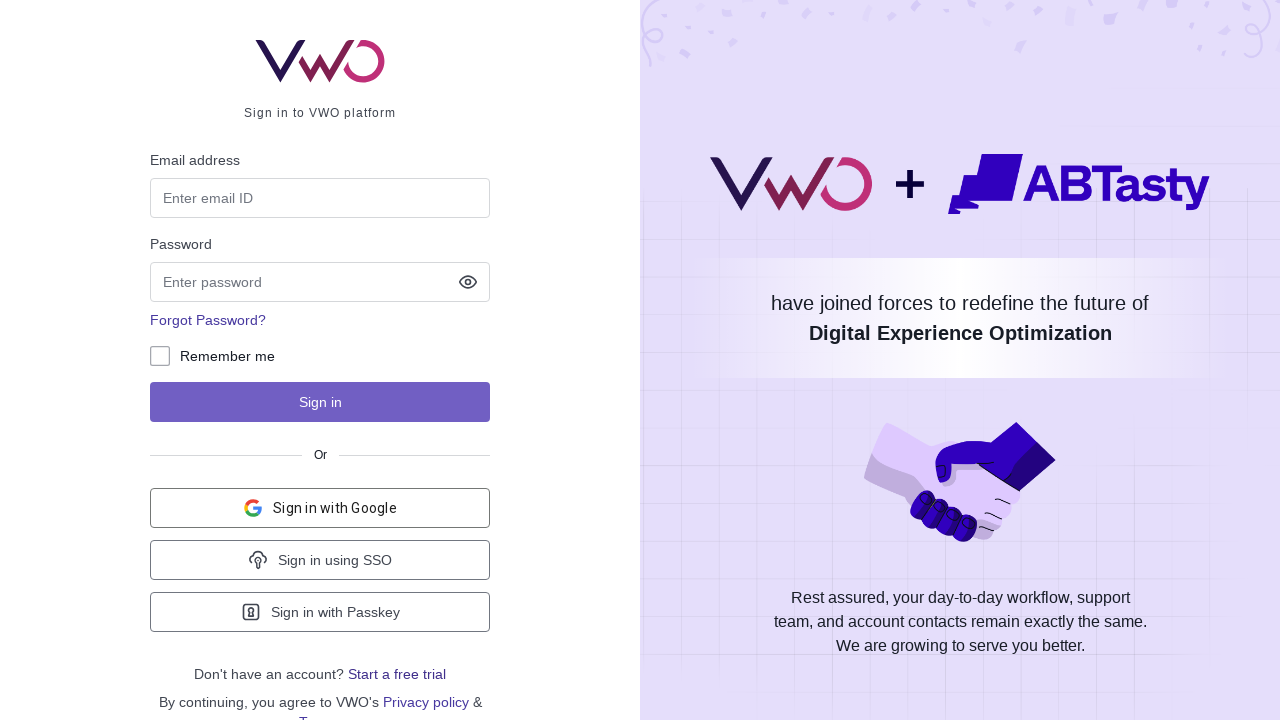